Tests the jQuery UI Accordion widget by clicking on a section header to expand it.

Starting URL: https://jqueryui.com/

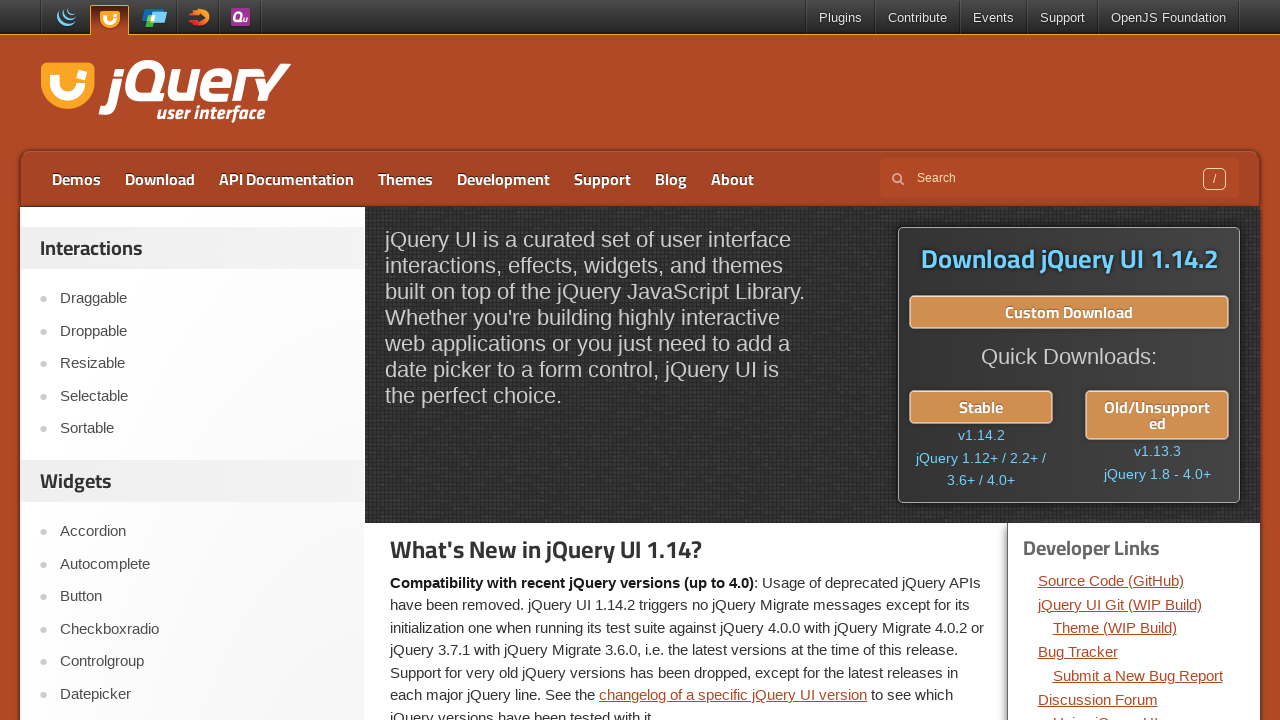

Clicked on Accordion link from jQuery UI homepage at (202, 532) on text=Accordion
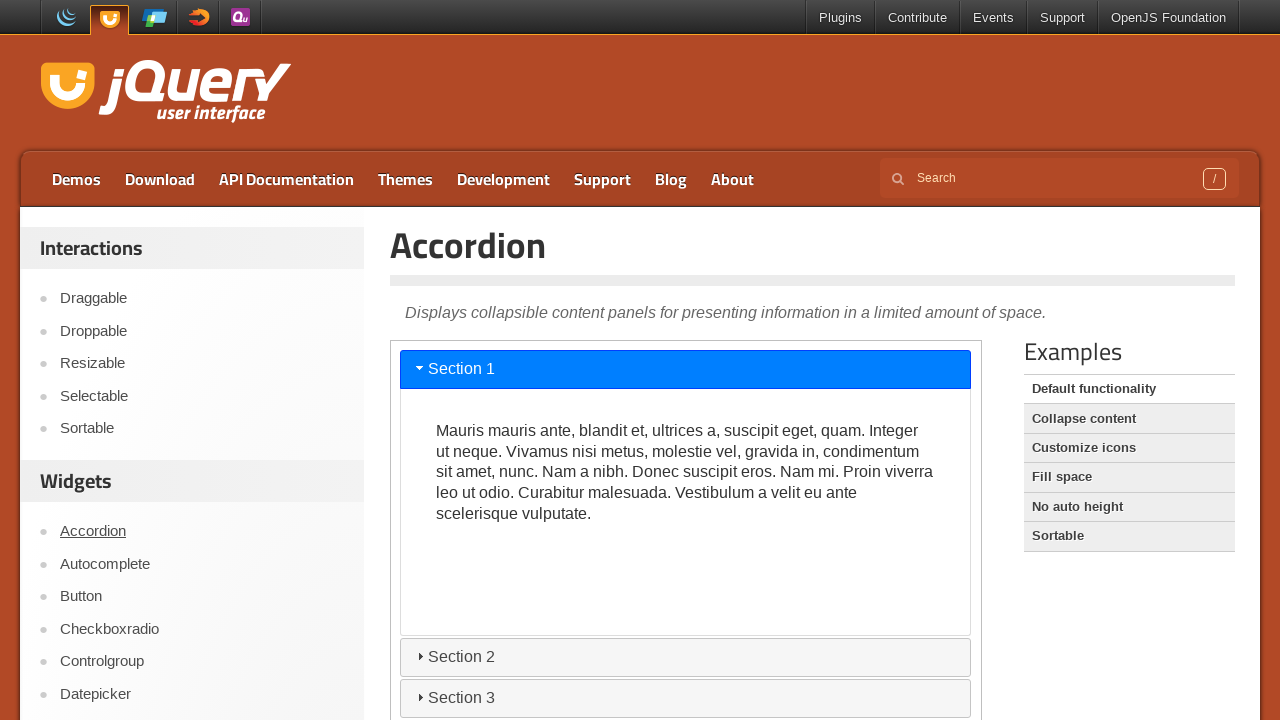

Scrolled down 300 pixels to view accordion demo
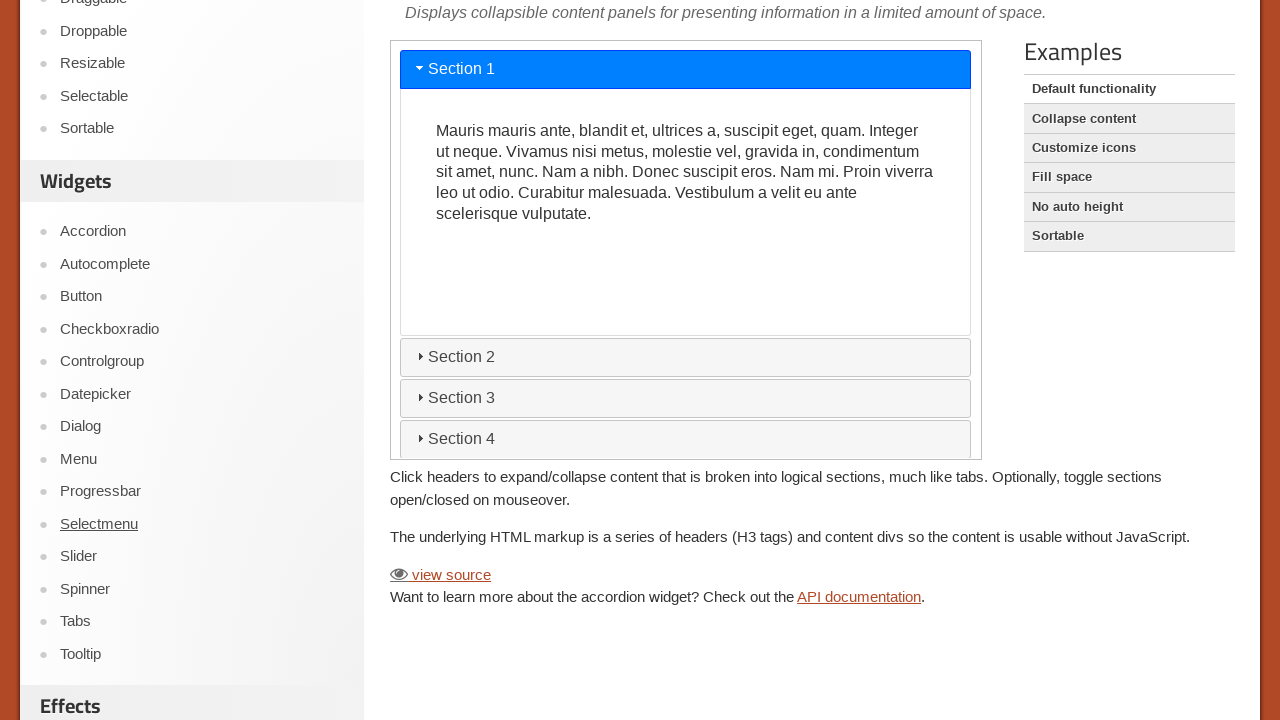

Located and switched to demo iframe
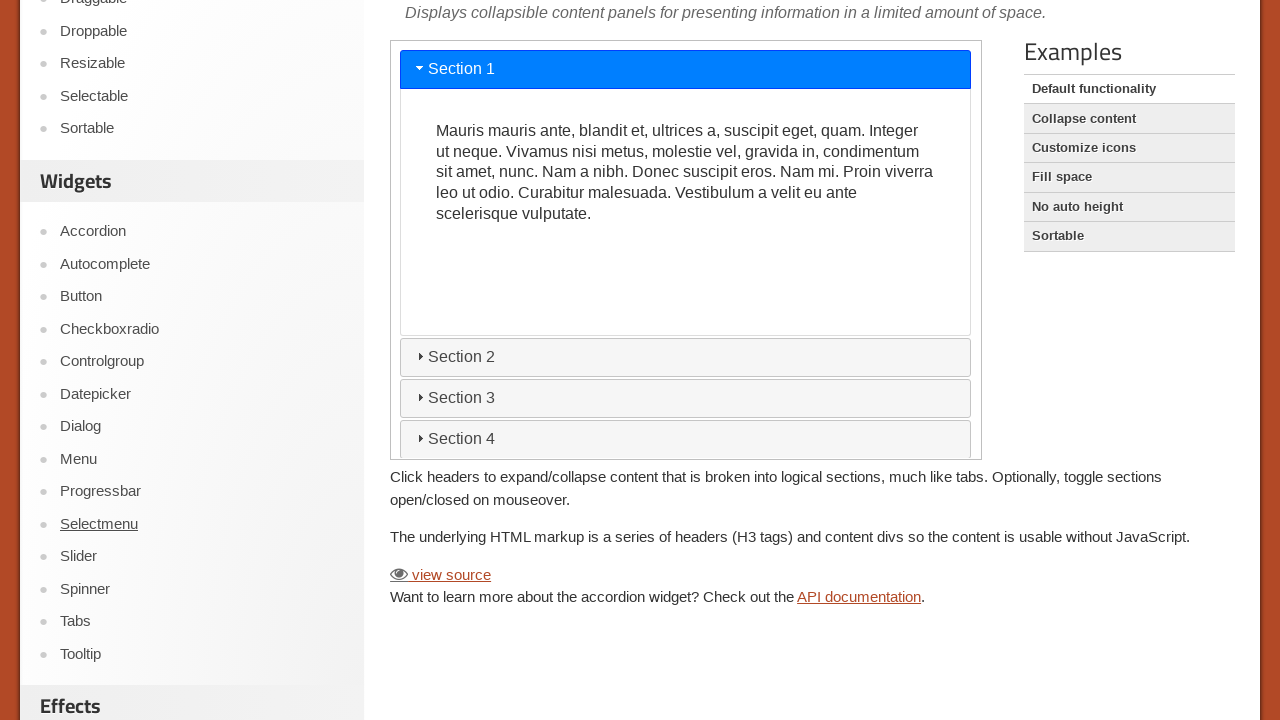

Clicked on third accordion section header to expand it at (686, 398) on iframe.demo-frame >> nth=0 >> internal:control=enter-frame >> h3#ui-id-5
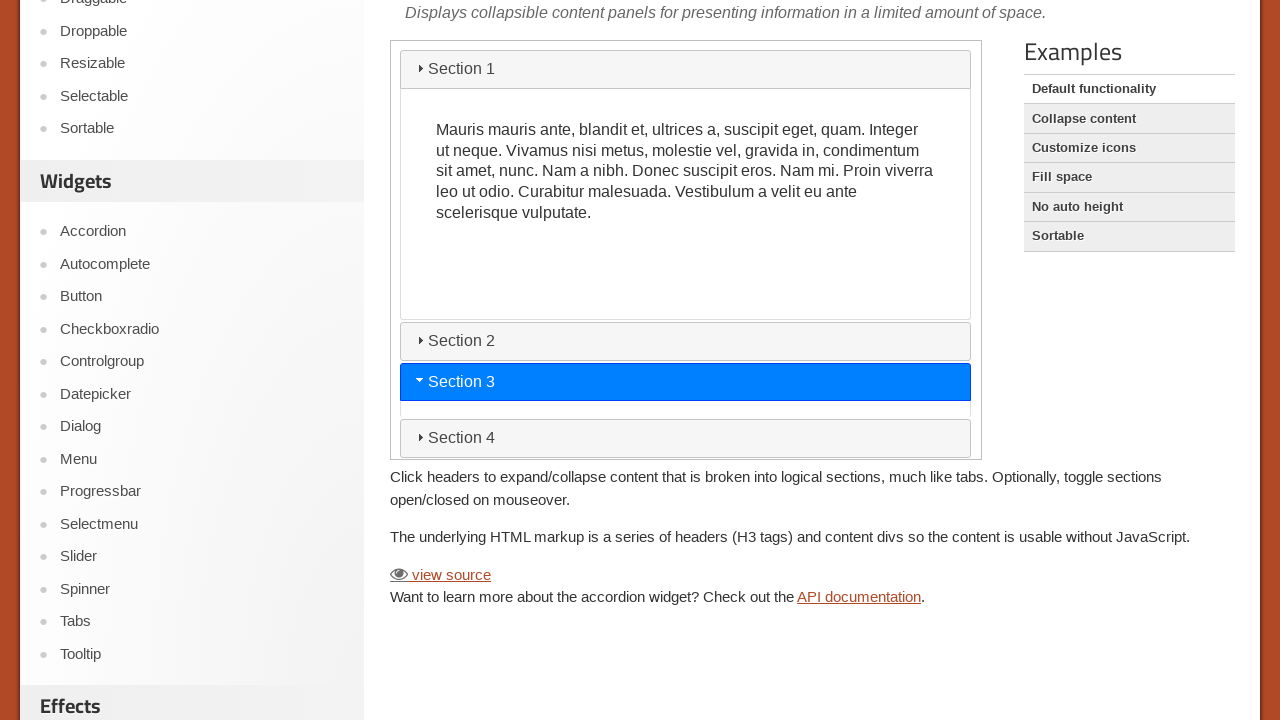

Waited 500ms for accordion section to expand
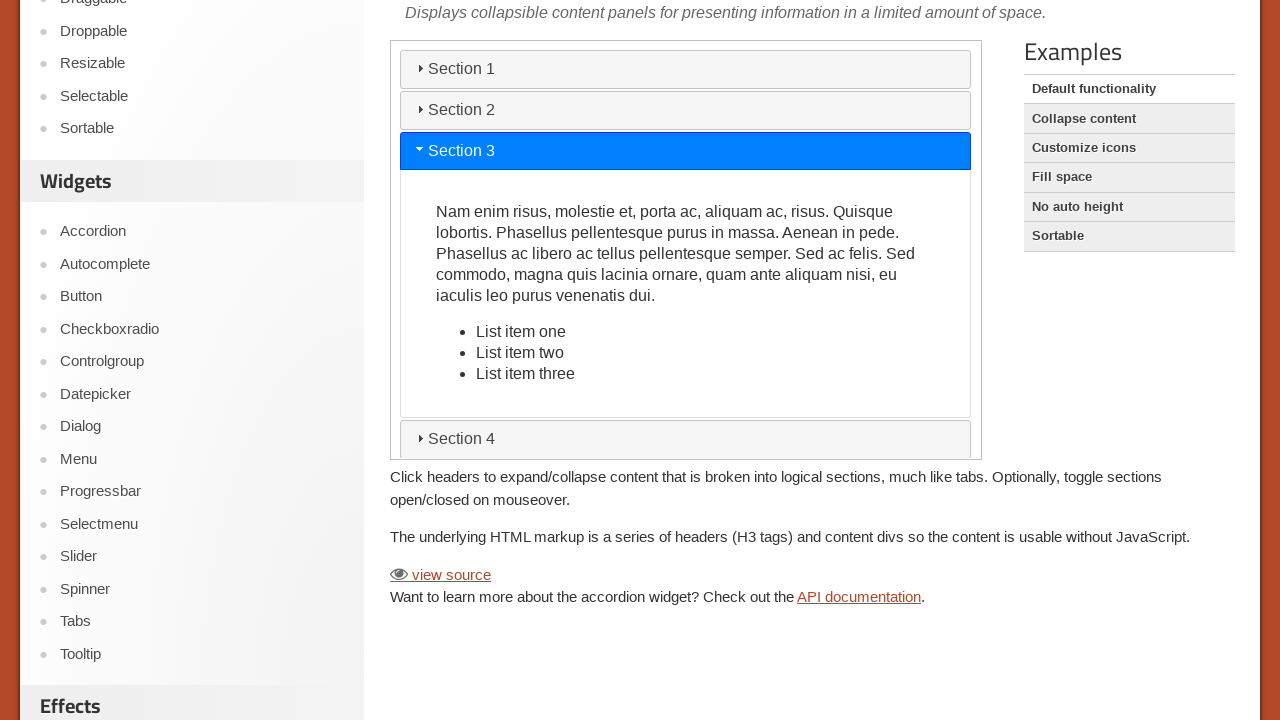

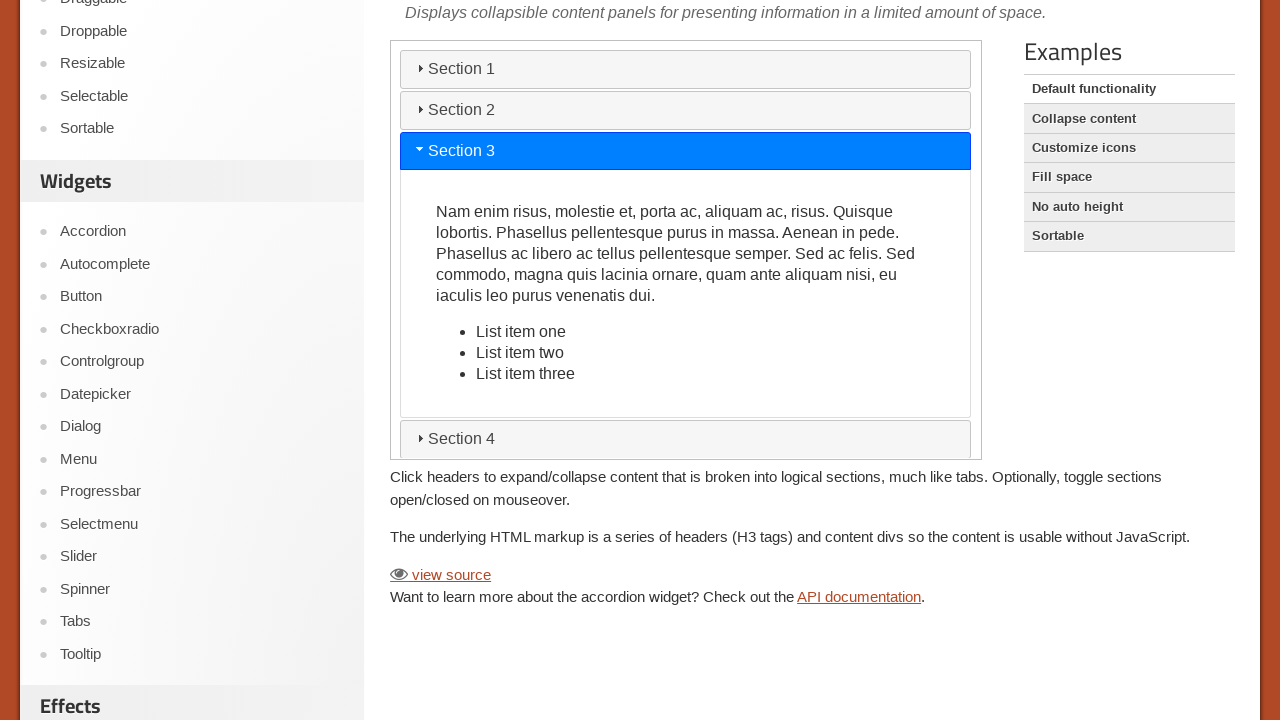